Tests closing a modal popup window by waiting for it to appear and clicking the close button in the modal footer

Starting URL: http://the-internet.herokuapp.com/entry_ad

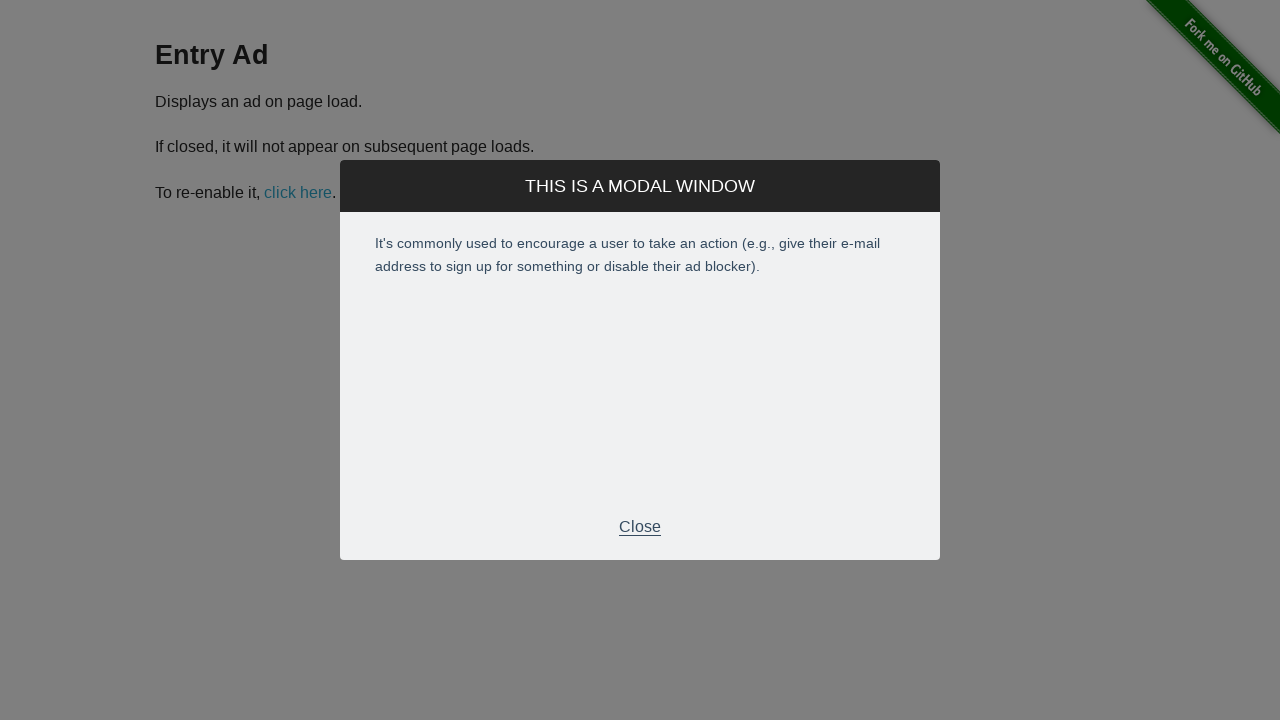

Modal popup appeared and became visible
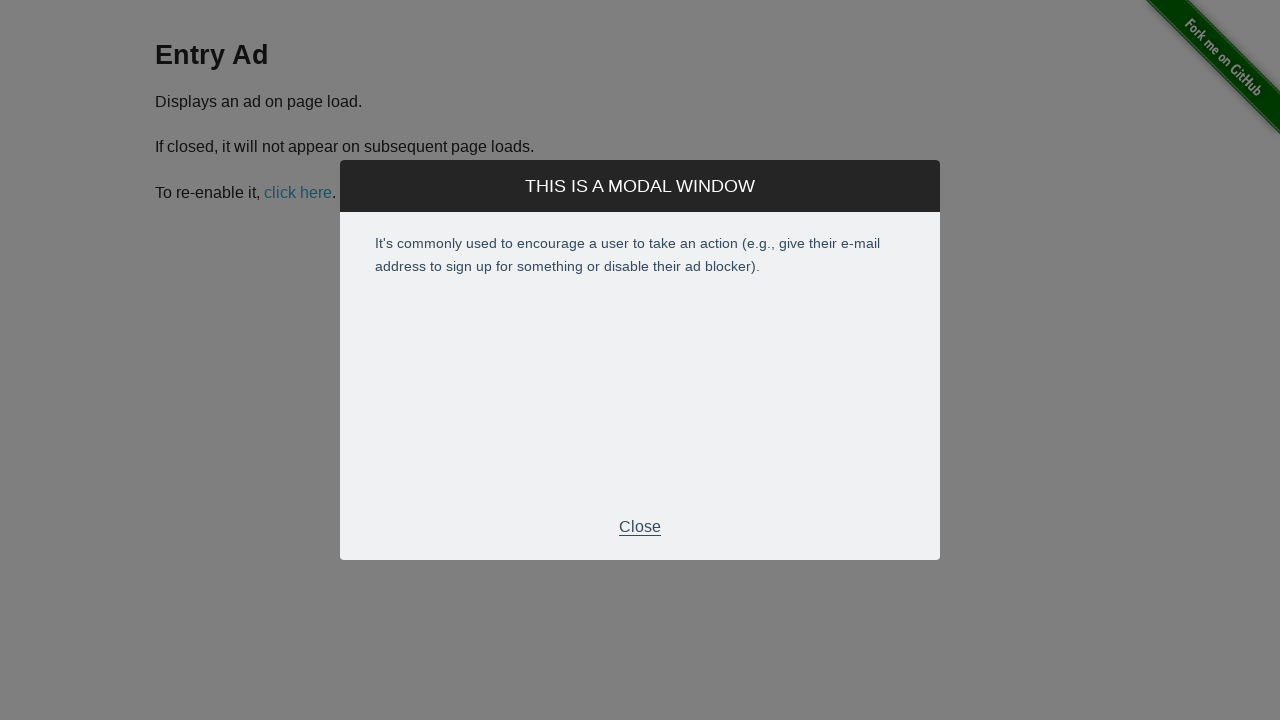

Clicked close button in modal footer at (640, 527) on div.modal-footer p
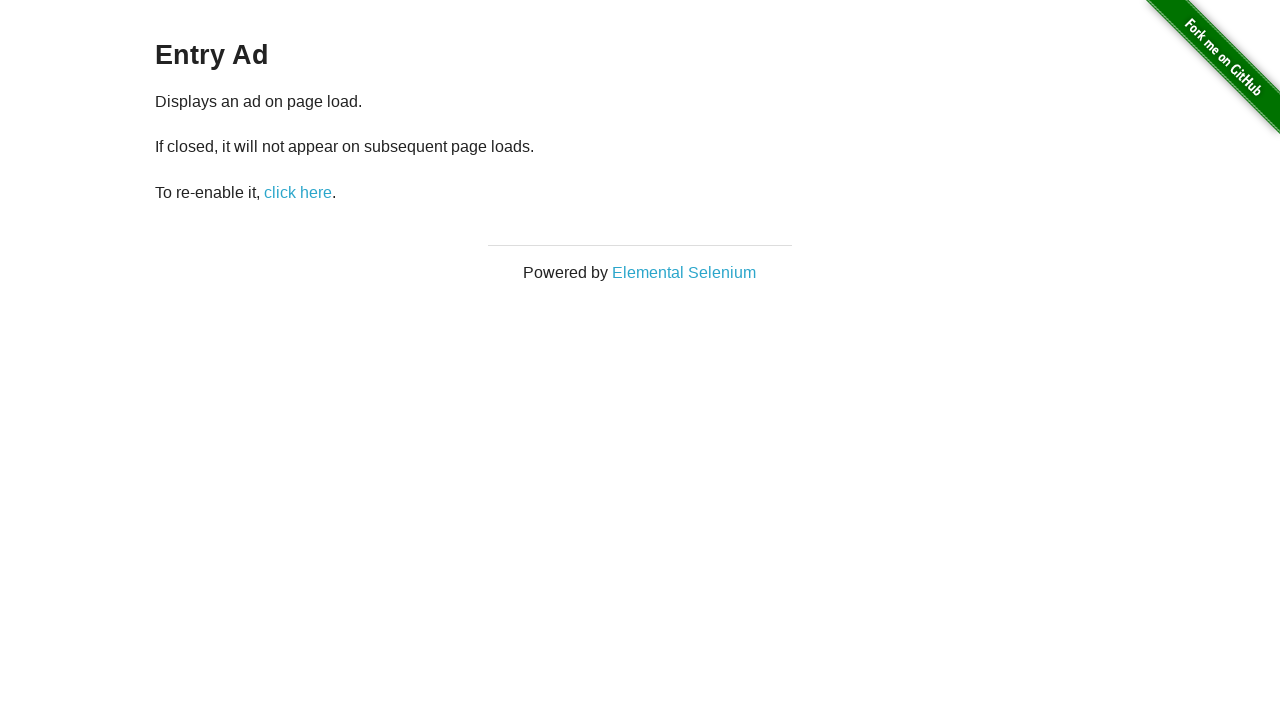

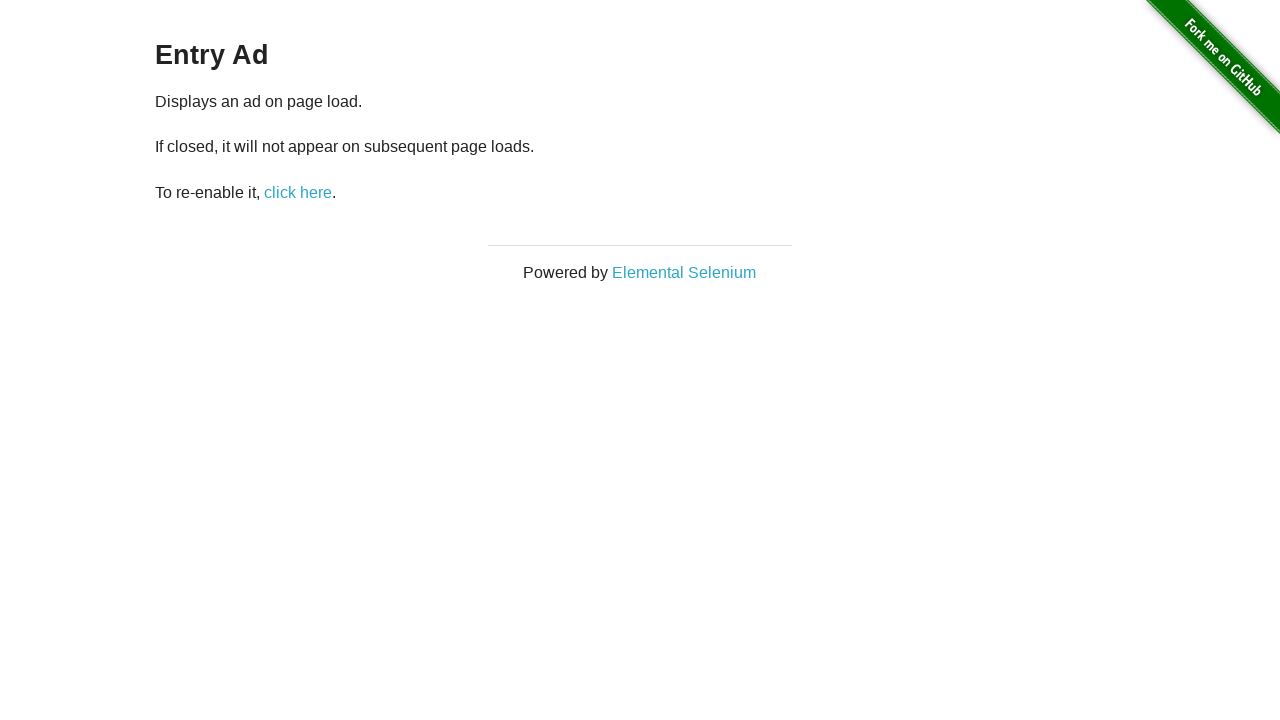